Tests an explicit wait scenario by waiting for a price element to display "100", clicking a book button, solving a math captcha by calculating a value based on an input, and submitting the answer

Starting URL: http://suninjuly.github.io/explicit_wait2.html

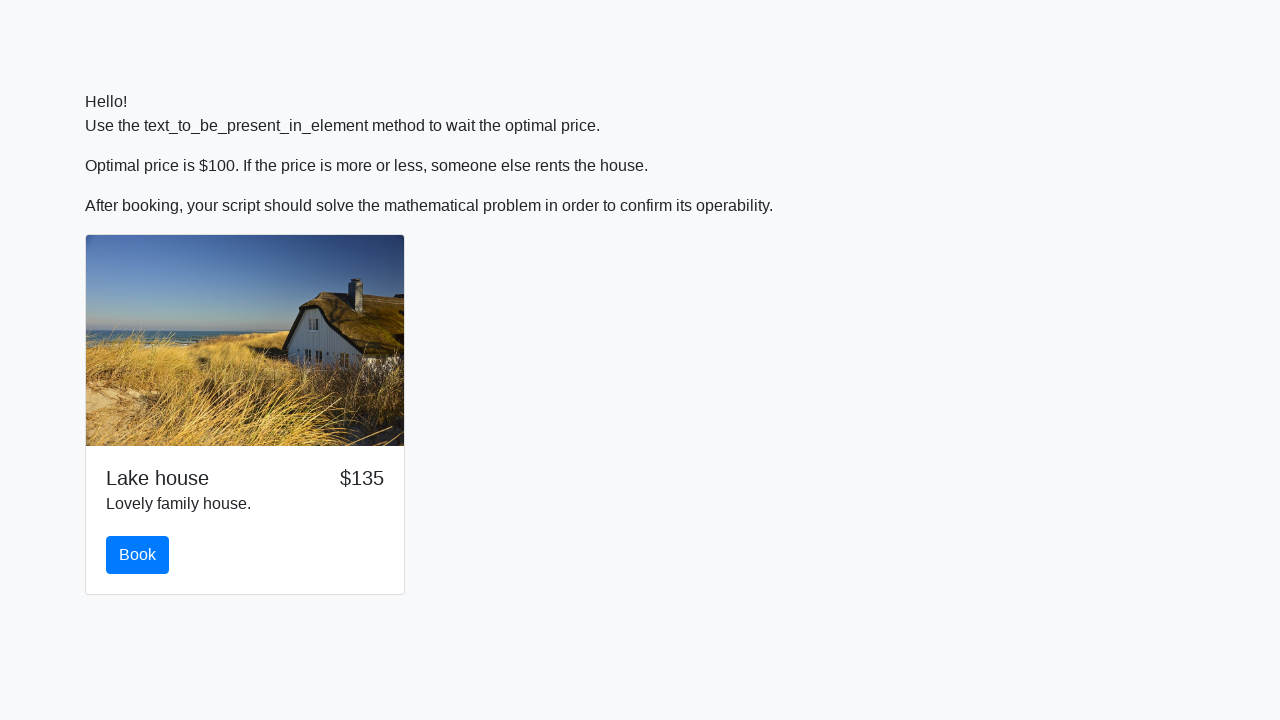

Waited for price element to display '100'
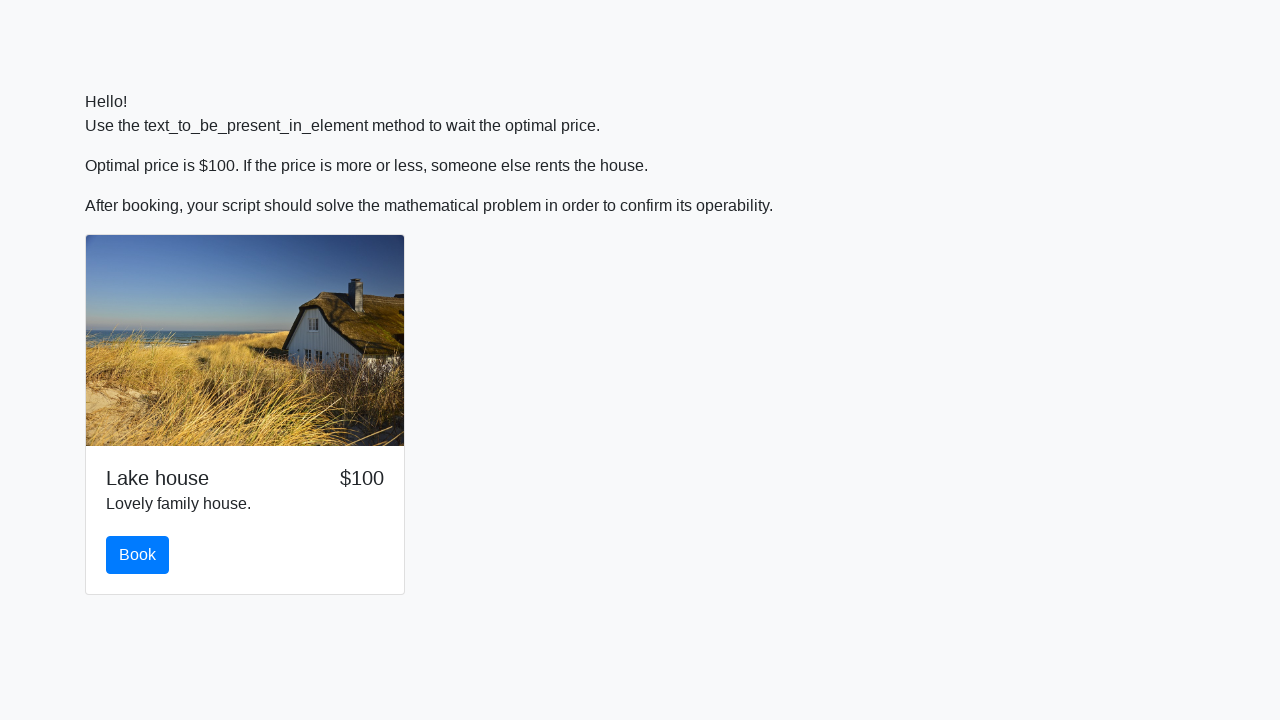

Clicked the book button at (138, 555) on #book
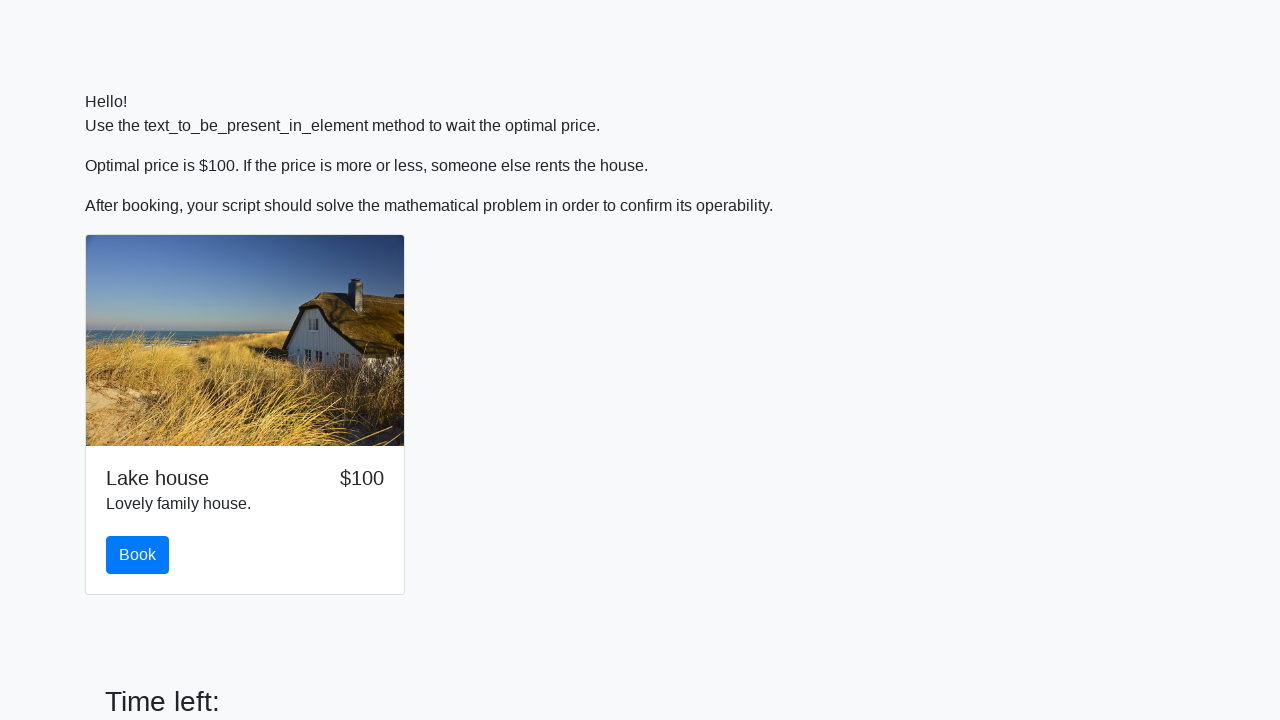

Retrieved input value for captcha calculation
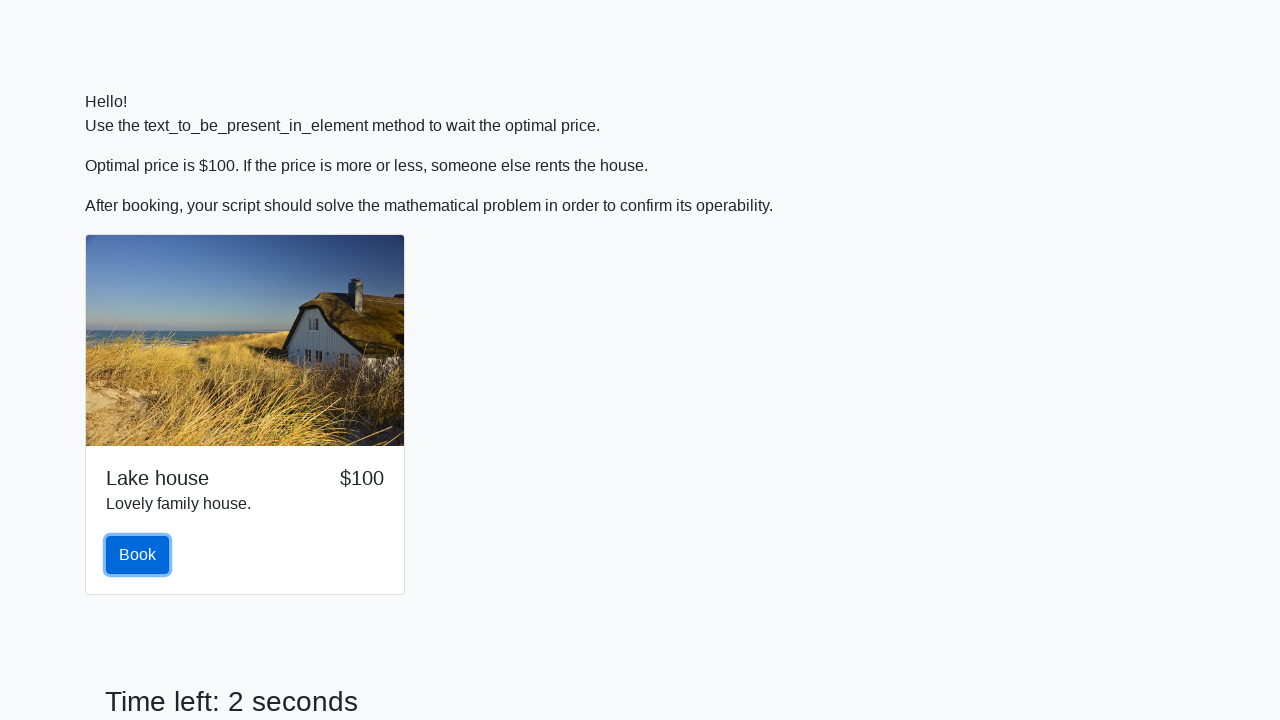

Calculated captcha answer using math formula
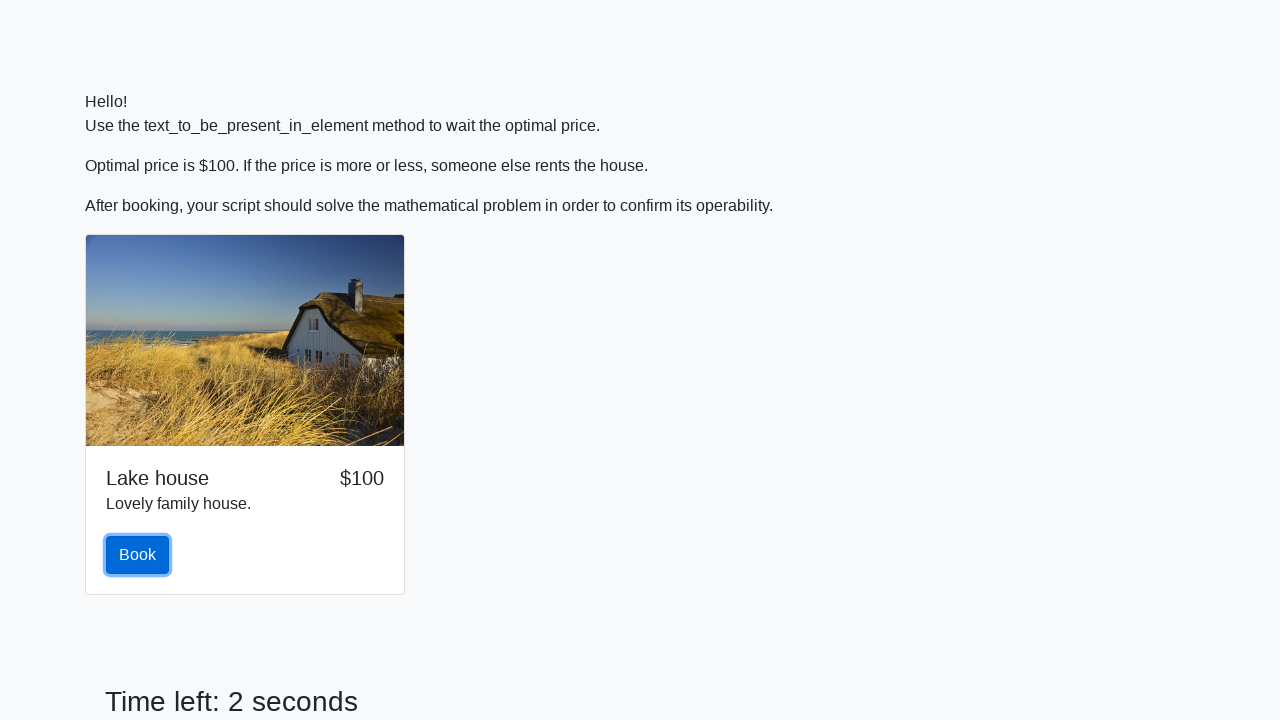

Filled in the calculated captcha answer on #answer
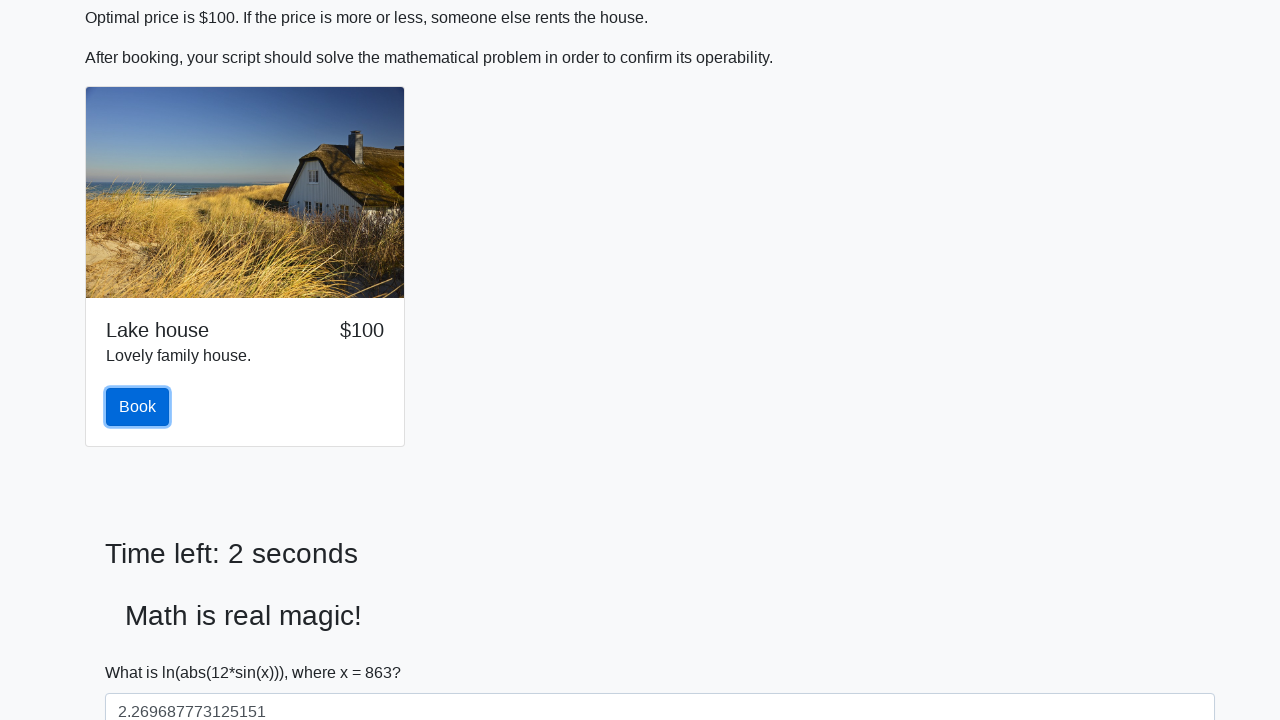

Clicked the solve button to submit captcha answer at (143, 651) on #solve
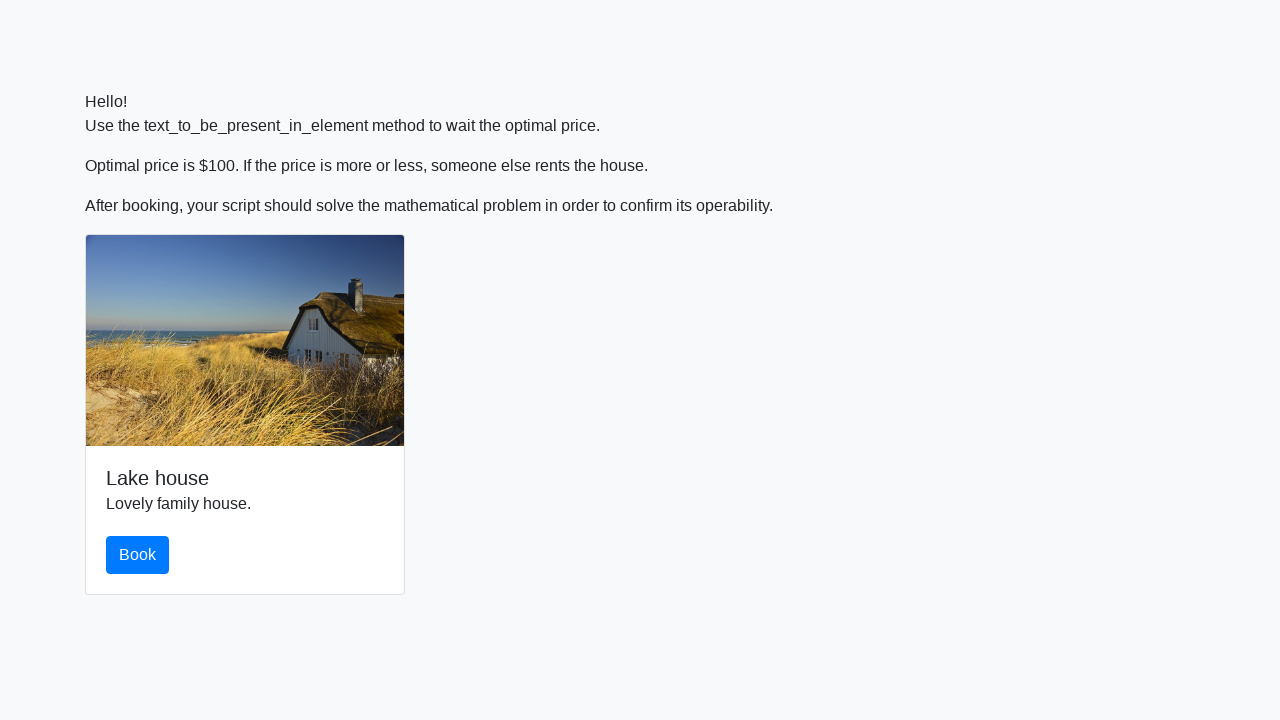

Waited for page to process the submission
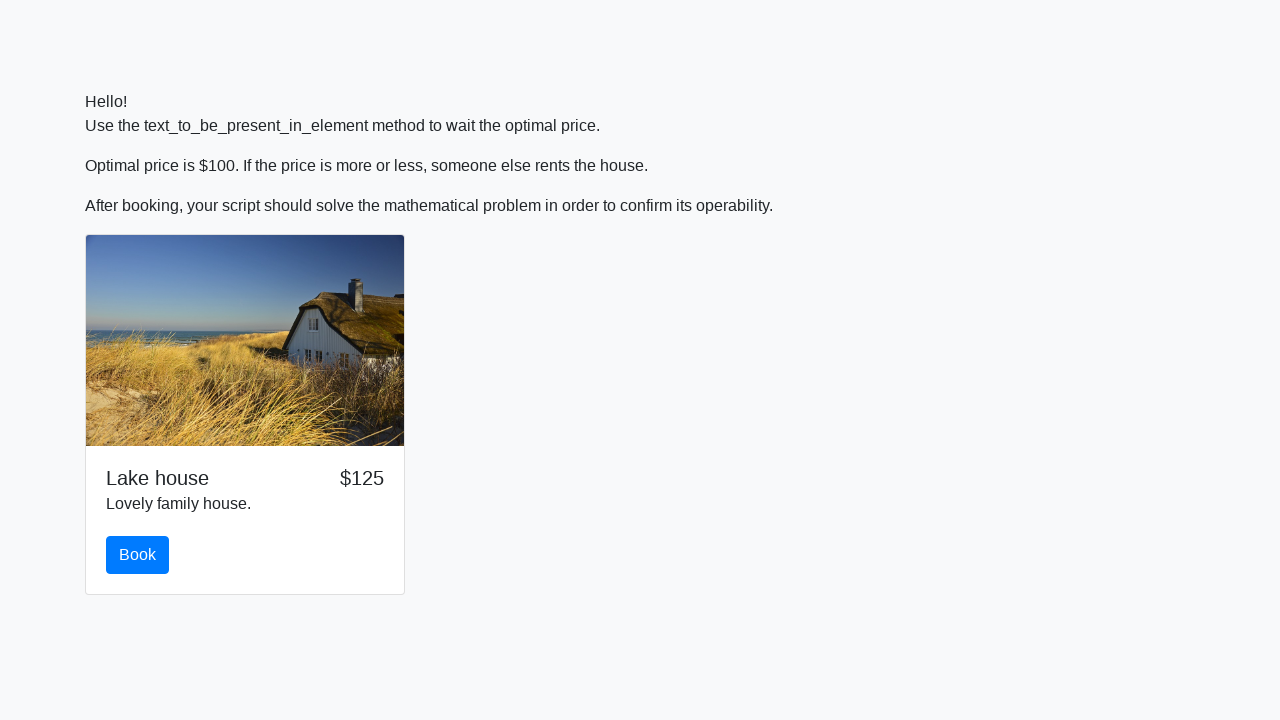

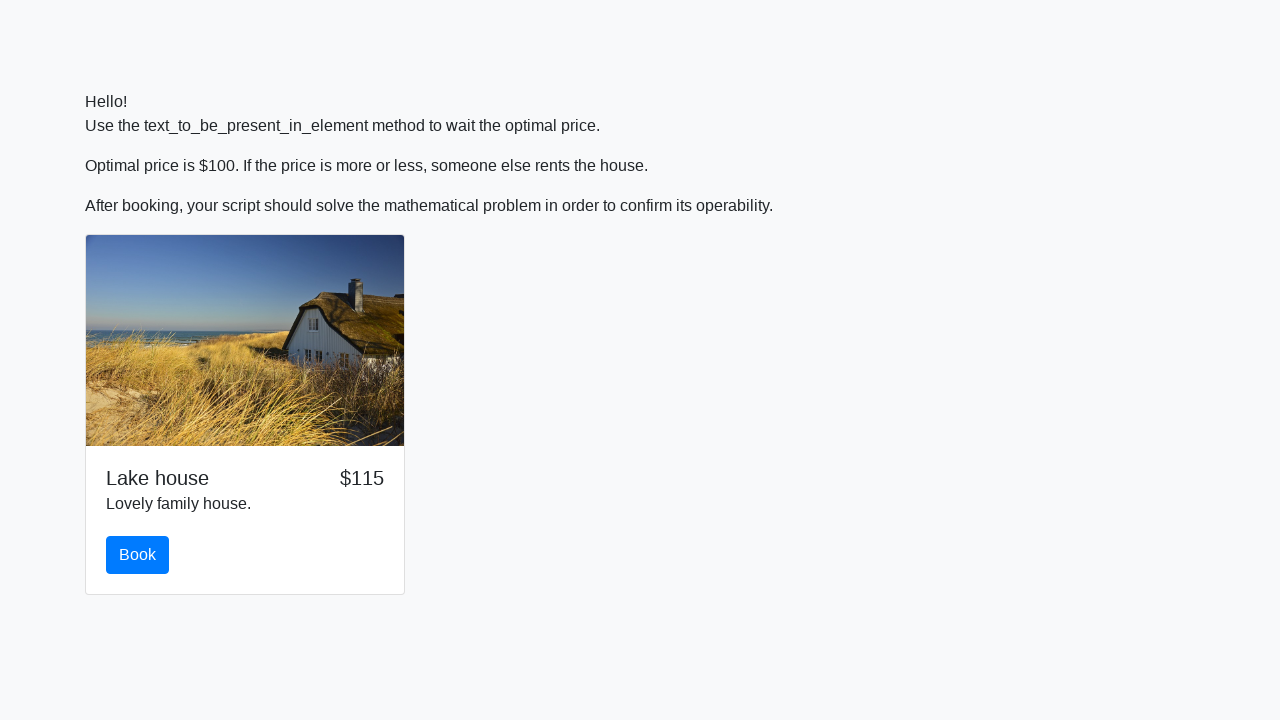